Tests unmarking items as complete by unchecking their checkboxes

Starting URL: https://demo.playwright.dev/todomvc

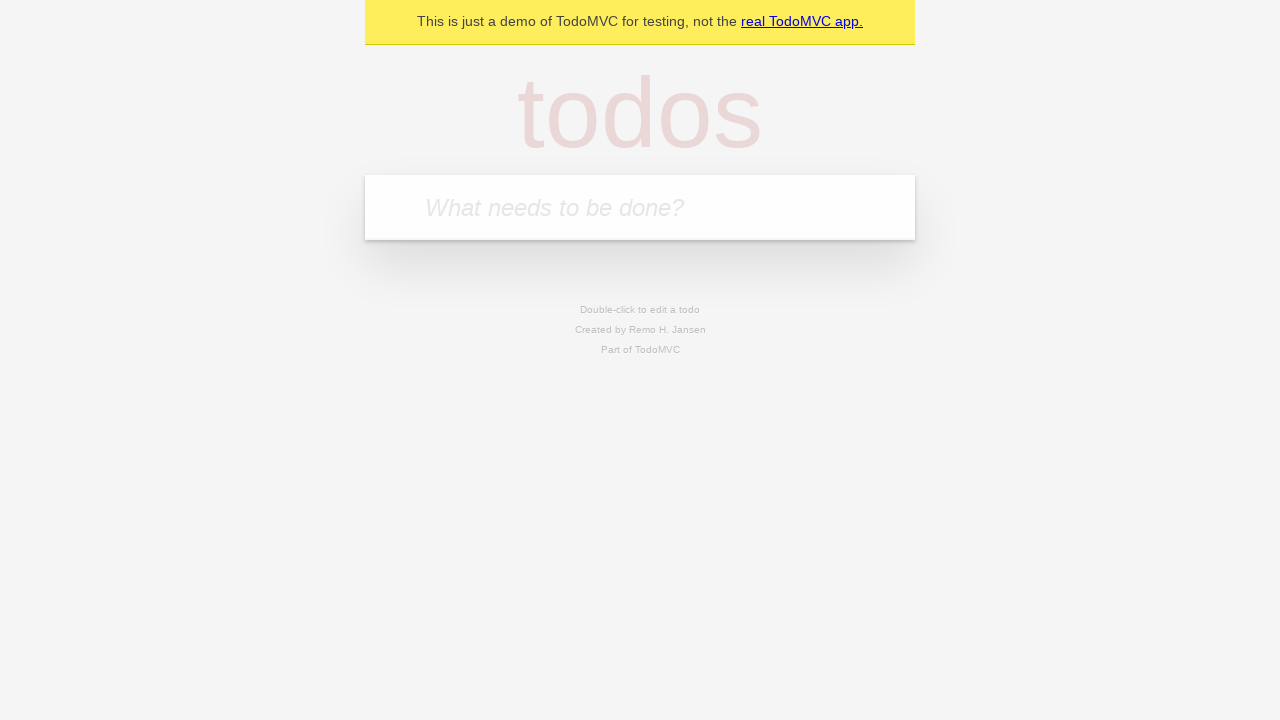

Filled todo input with 'buy some cheese' on internal:attr=[placeholder="What needs to be done?"i]
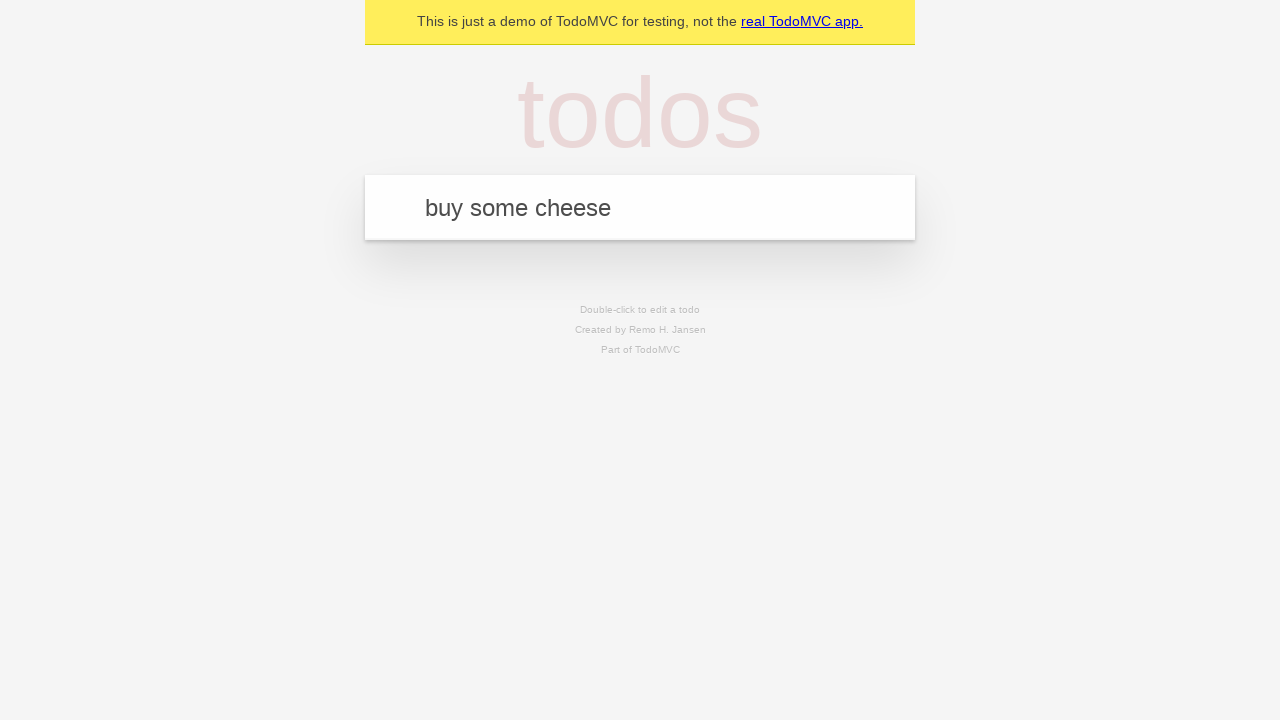

Pressed Enter to create first todo item on internal:attr=[placeholder="What needs to be done?"i]
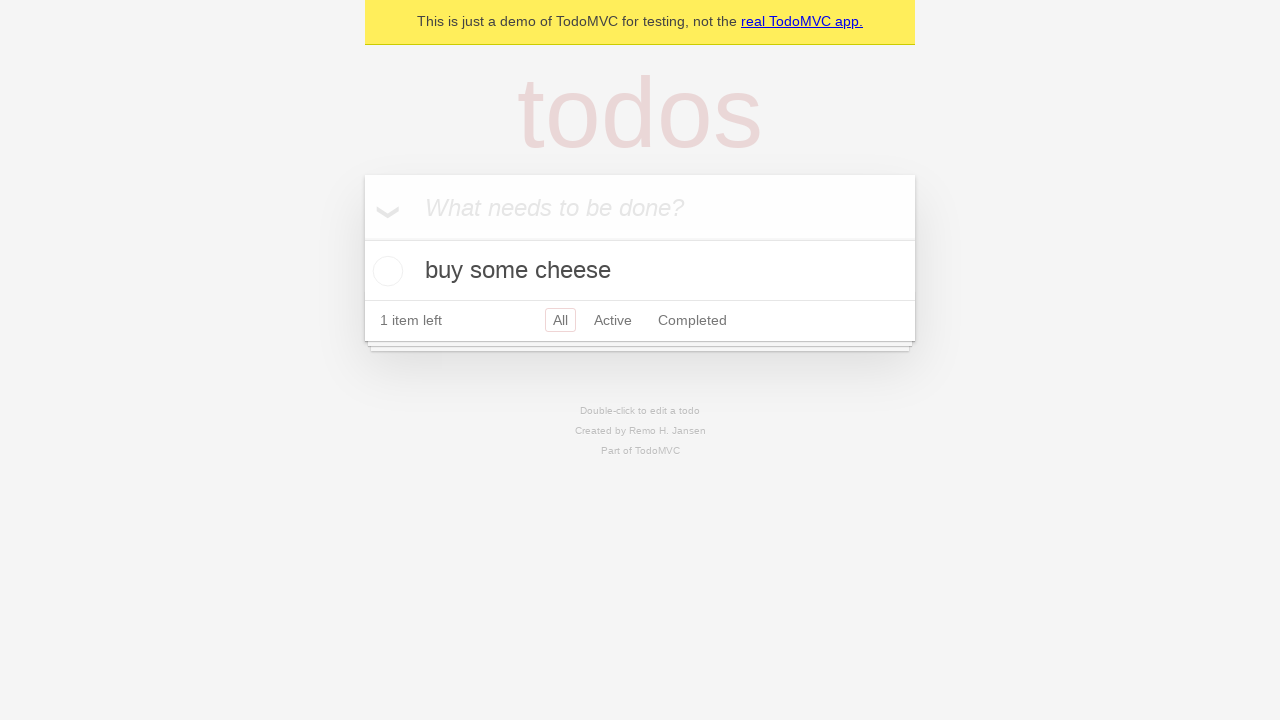

Filled todo input with 'feed the cat' on internal:attr=[placeholder="What needs to be done?"i]
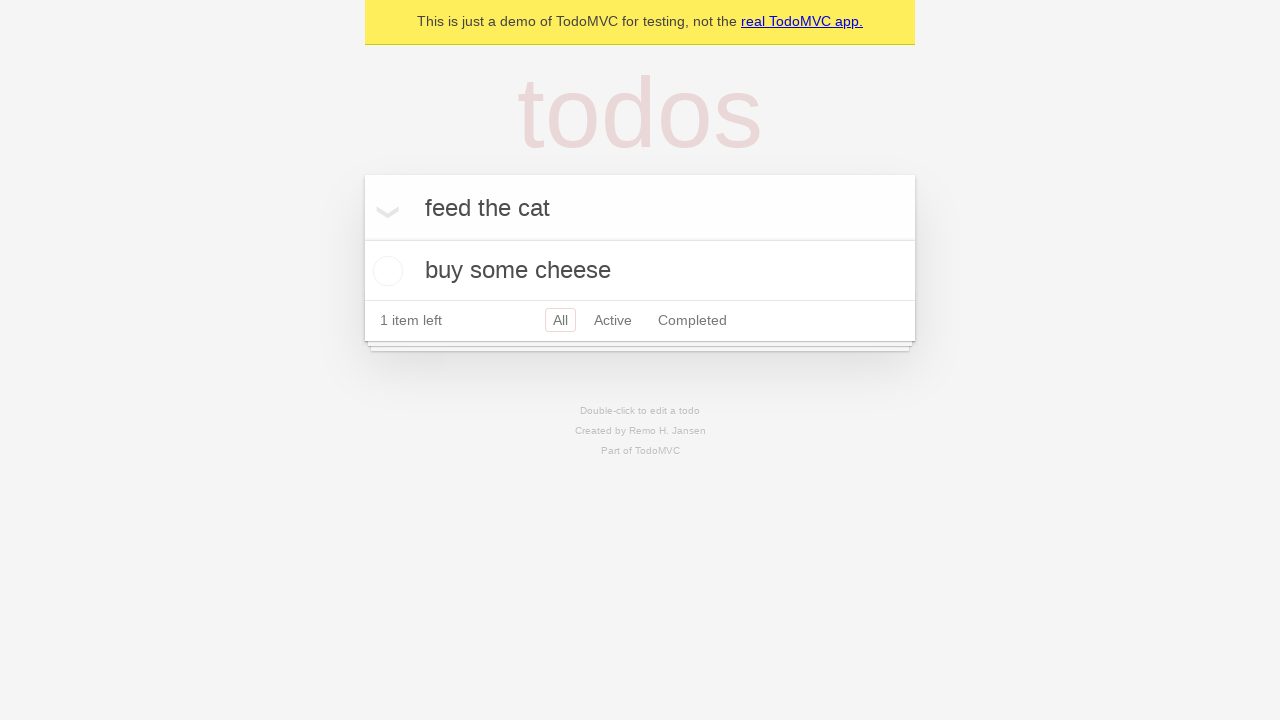

Pressed Enter to create second todo item on internal:attr=[placeholder="What needs to be done?"i]
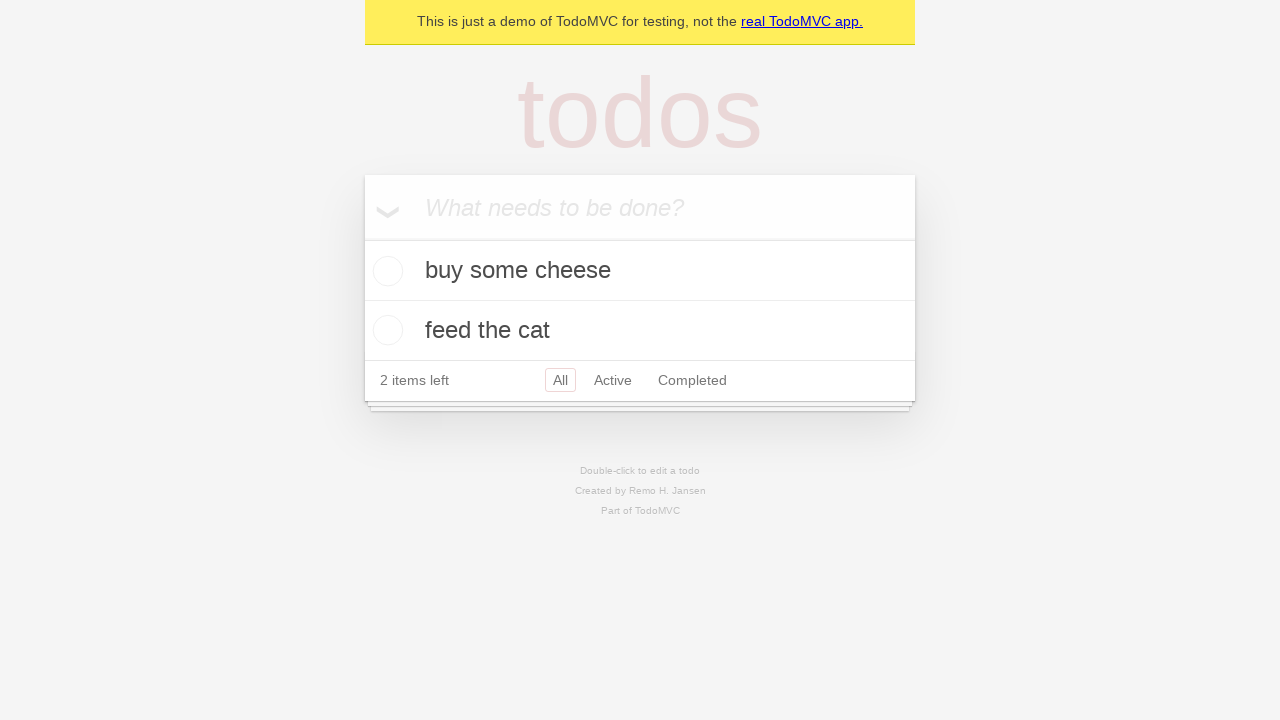

Located first todo item
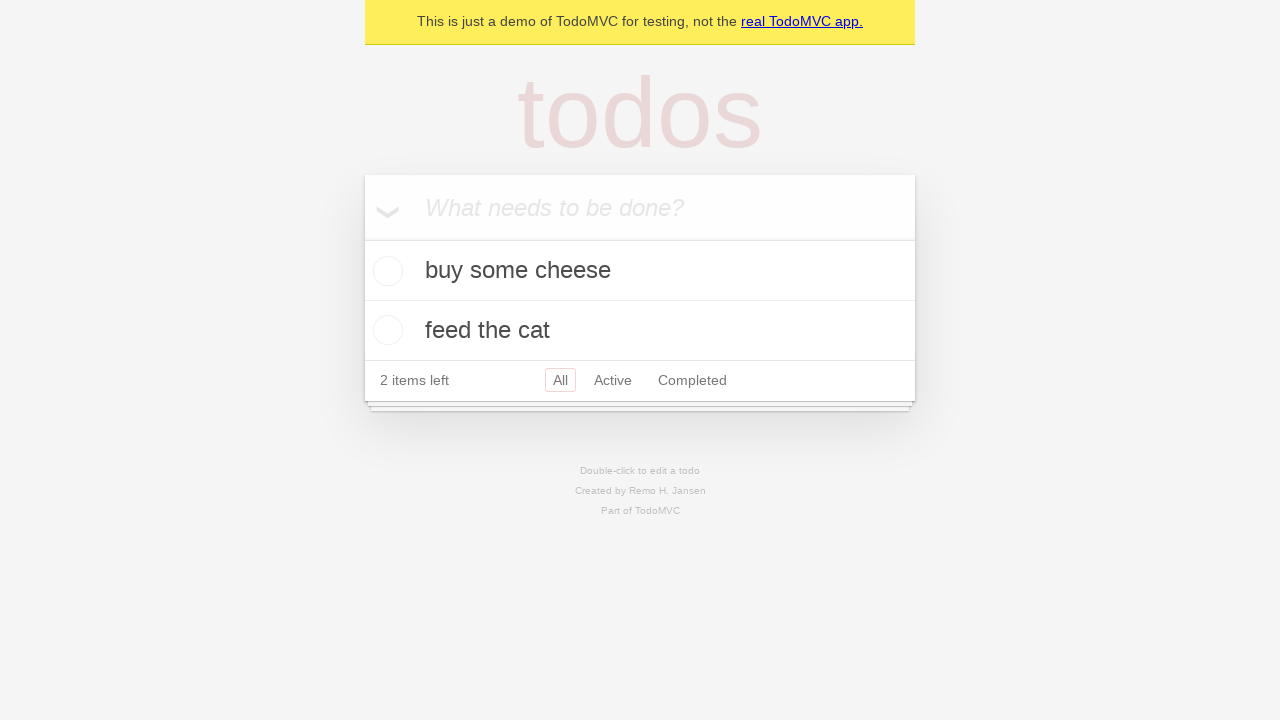

Located checkbox for first todo item
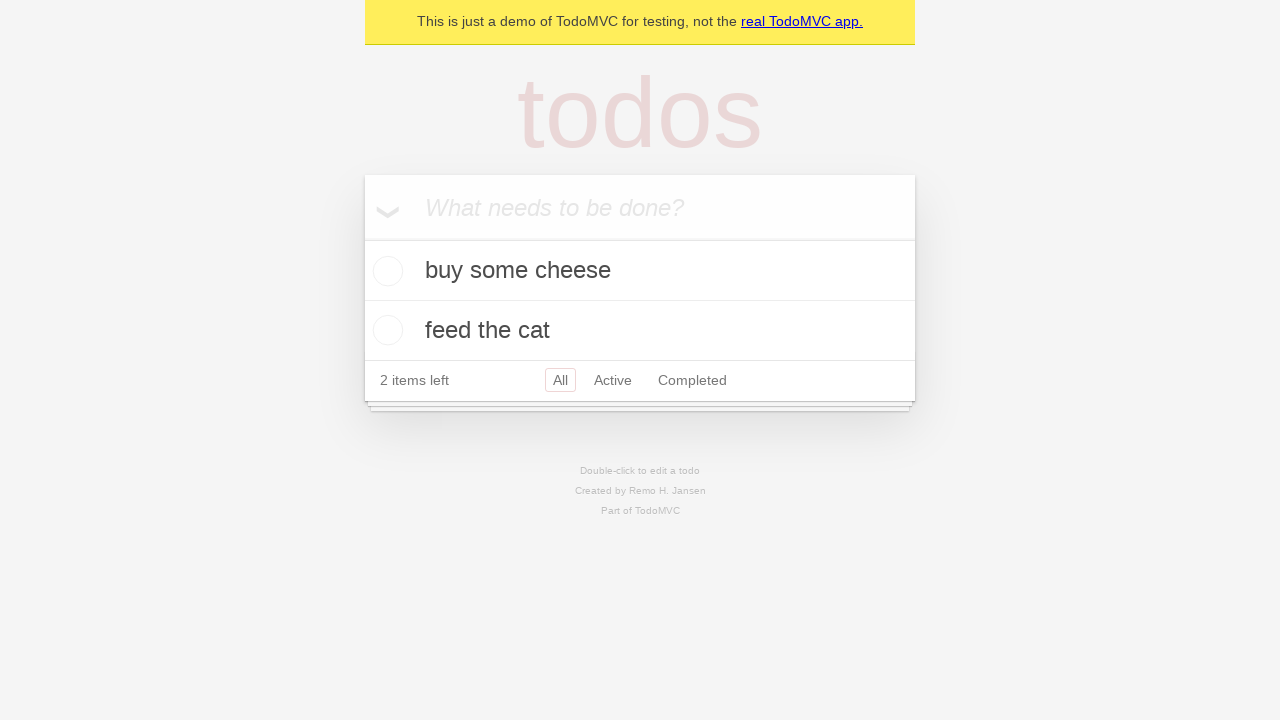

Checked checkbox to mark first todo as complete at (385, 271) on internal:testid=[data-testid="todo-item"s] >> nth=0 >> internal:role=checkbox
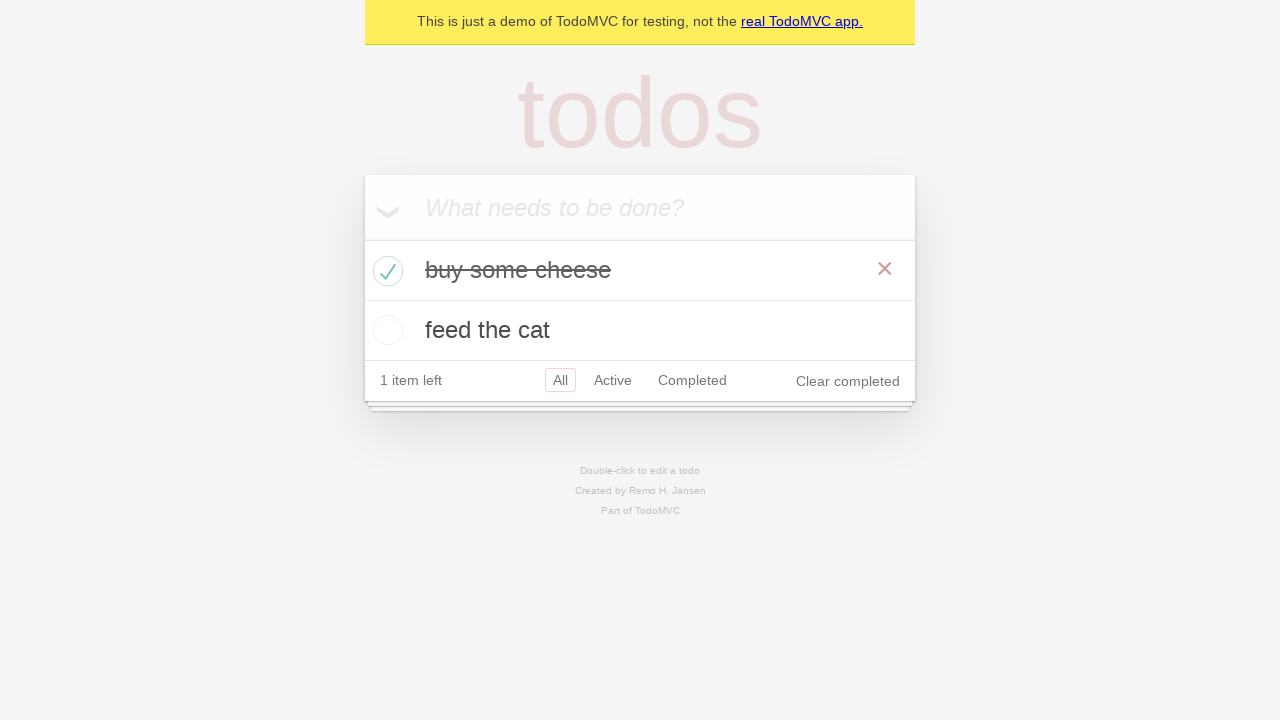

Unchecked checkbox to mark first todo as incomplete at (385, 271) on internal:testid=[data-testid="todo-item"s] >> nth=0 >> internal:role=checkbox
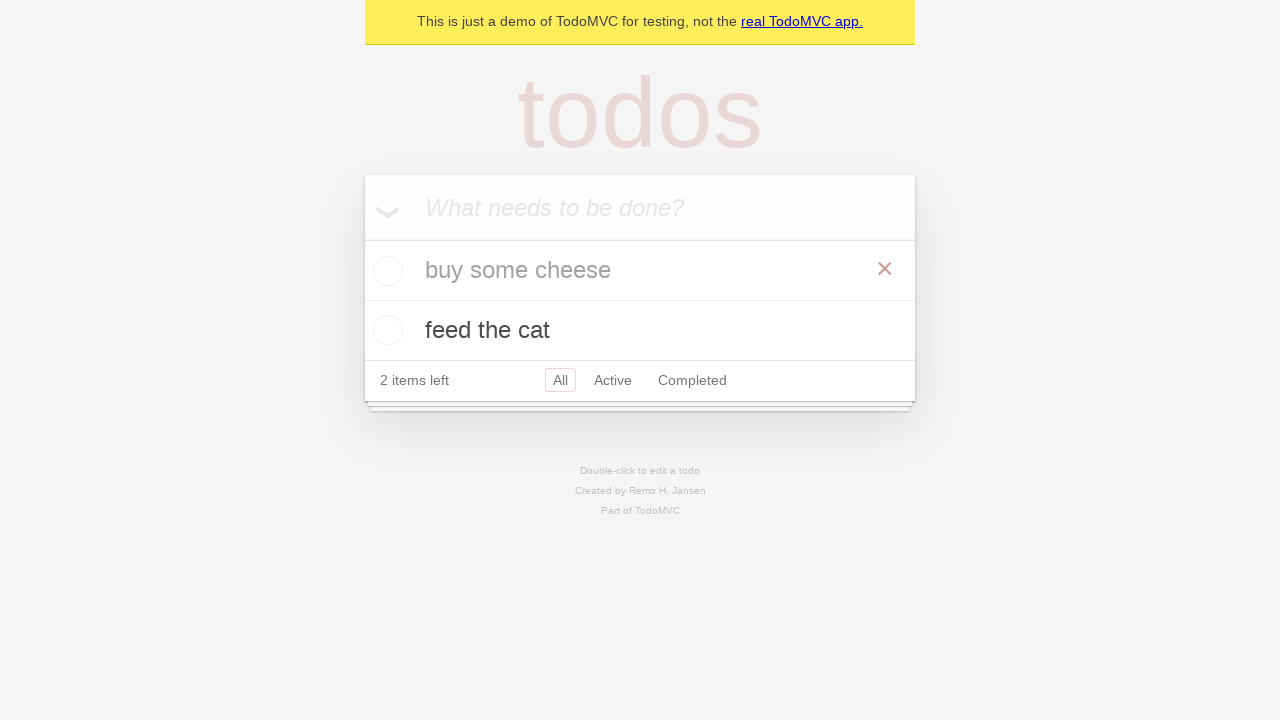

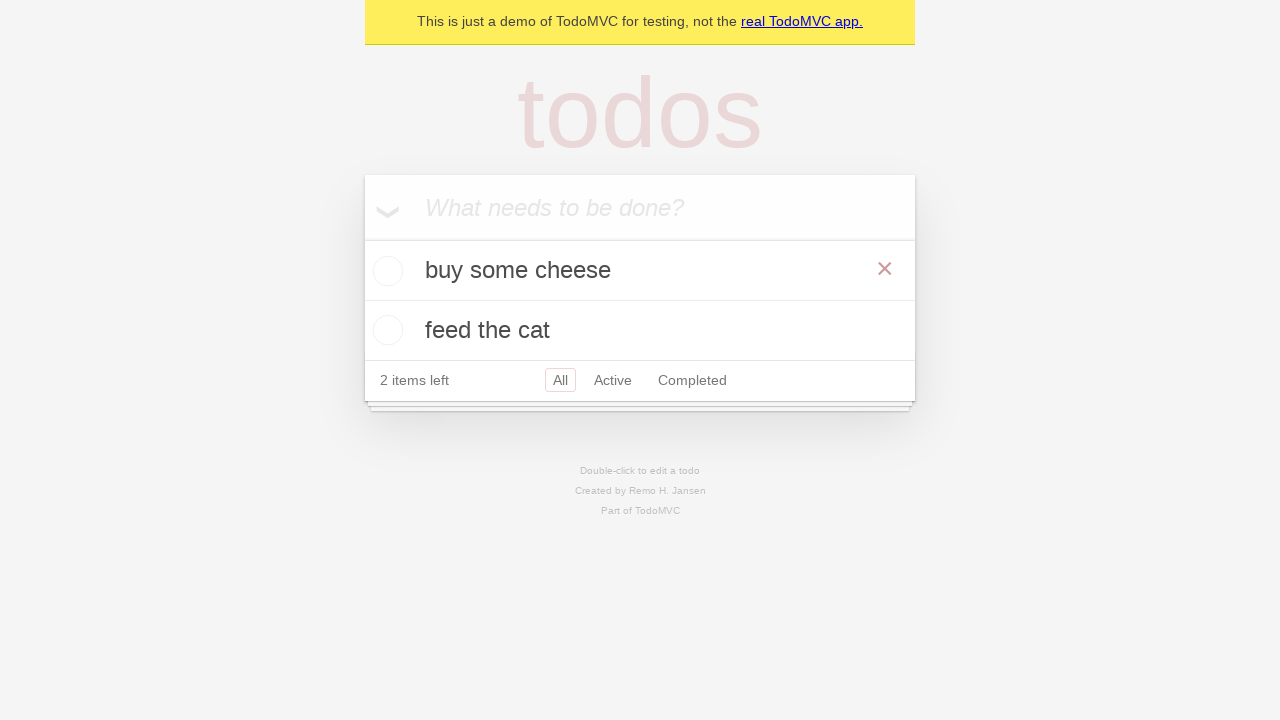